Tests the postpaid plan page by navigating to a specific plan and clicking on a price box element to select it.

Starting URL: https://nget.digipay.my/plans/postpaid/PBH6100266

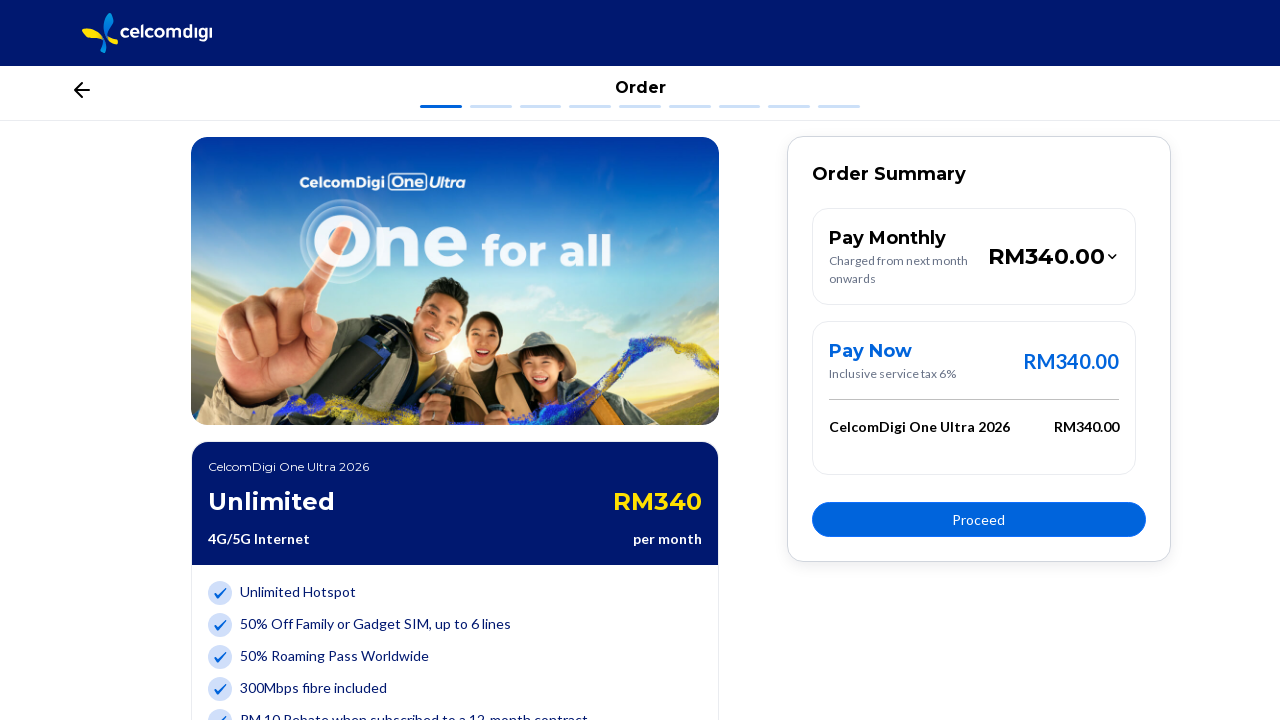

Clicked on the first price box option to select a postpaid plan at (1112, 257) on .price-box > div > .d-flex > span >> nth=0
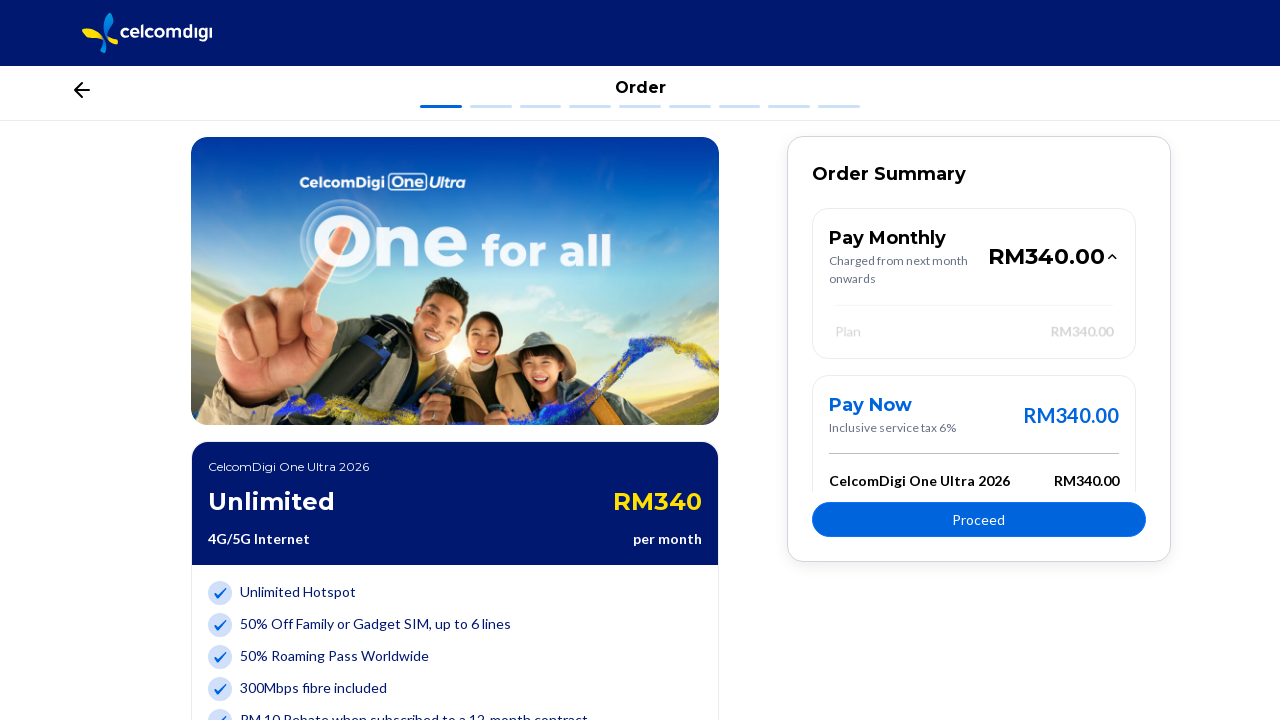

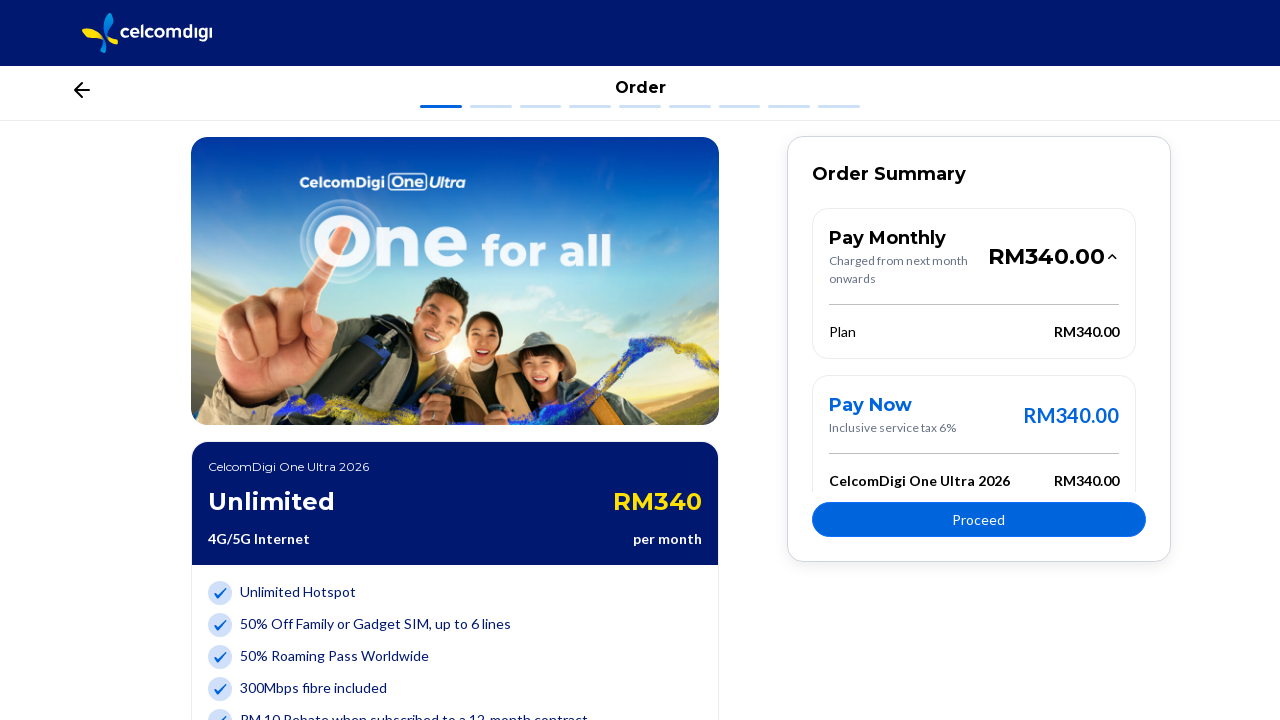